Tests iframe handling by navigating to W3Schools JavaScript TryIt editor, switching to the result iframe, and clicking a button within it.

Starting URL: https://www.w3schools.com/js/tryit.asp?filename=tryjs_myfirst

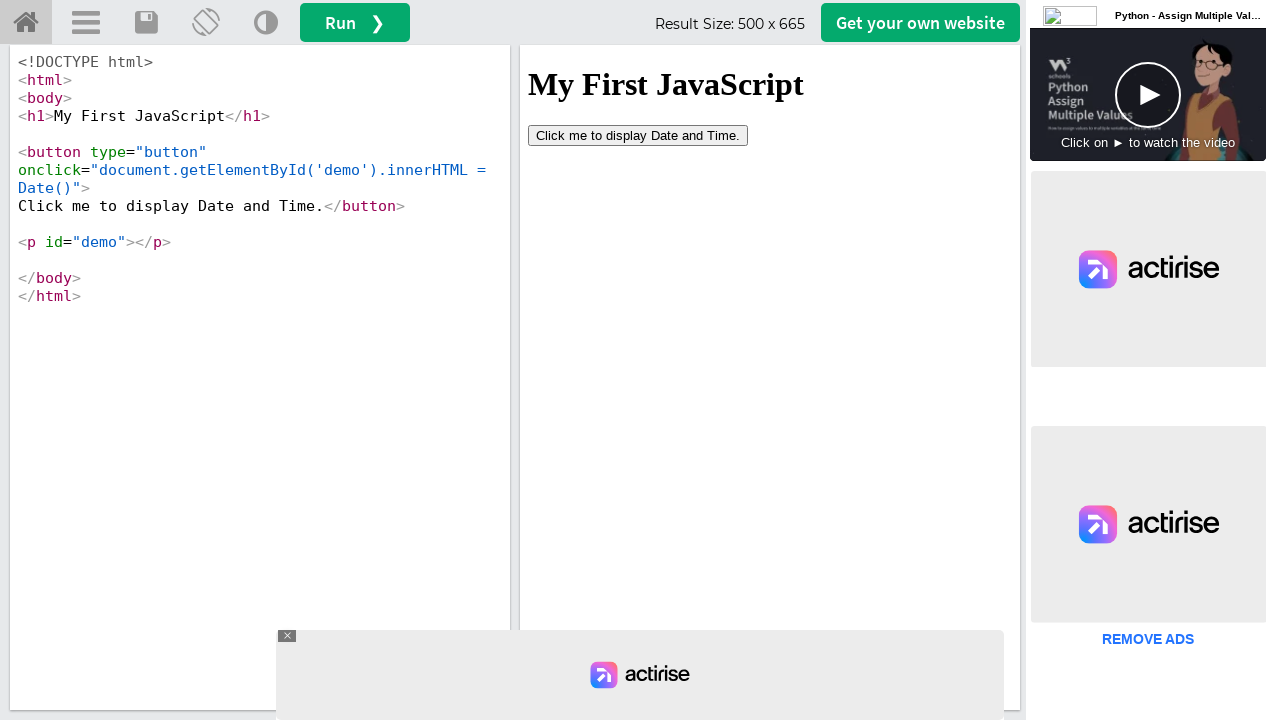

Waited for iframeResult to load
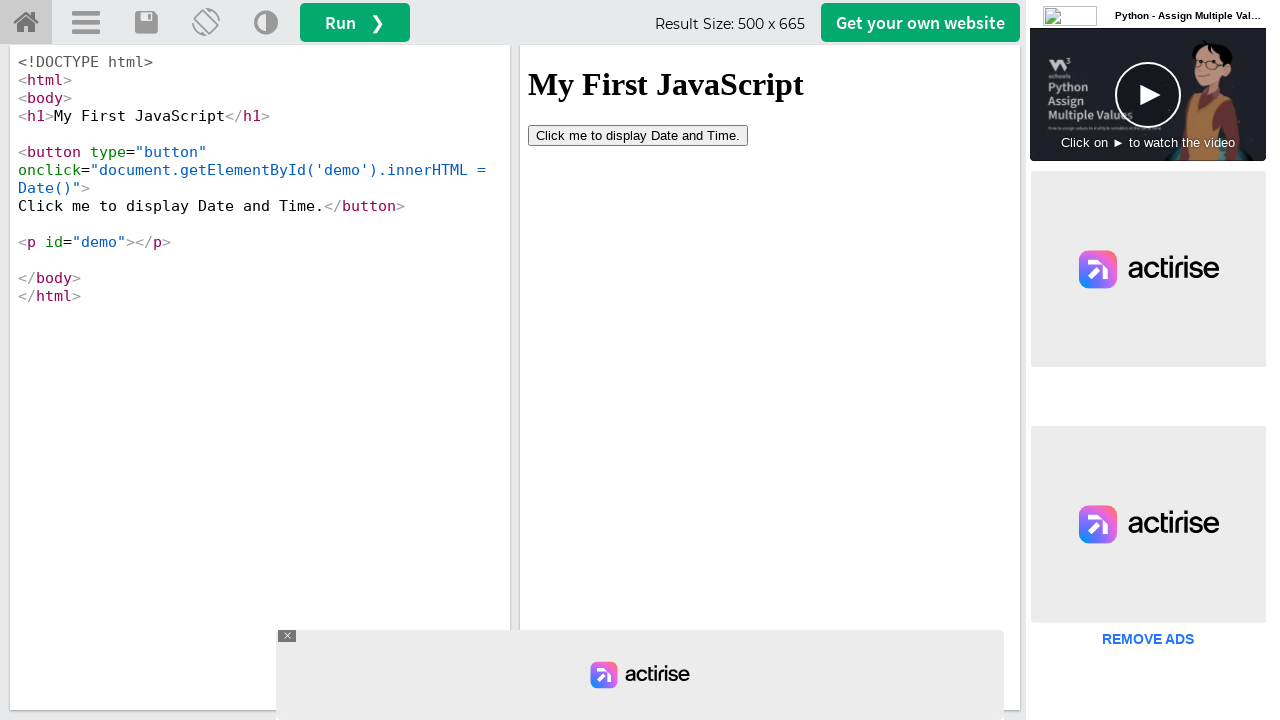

Located iframeResult frame
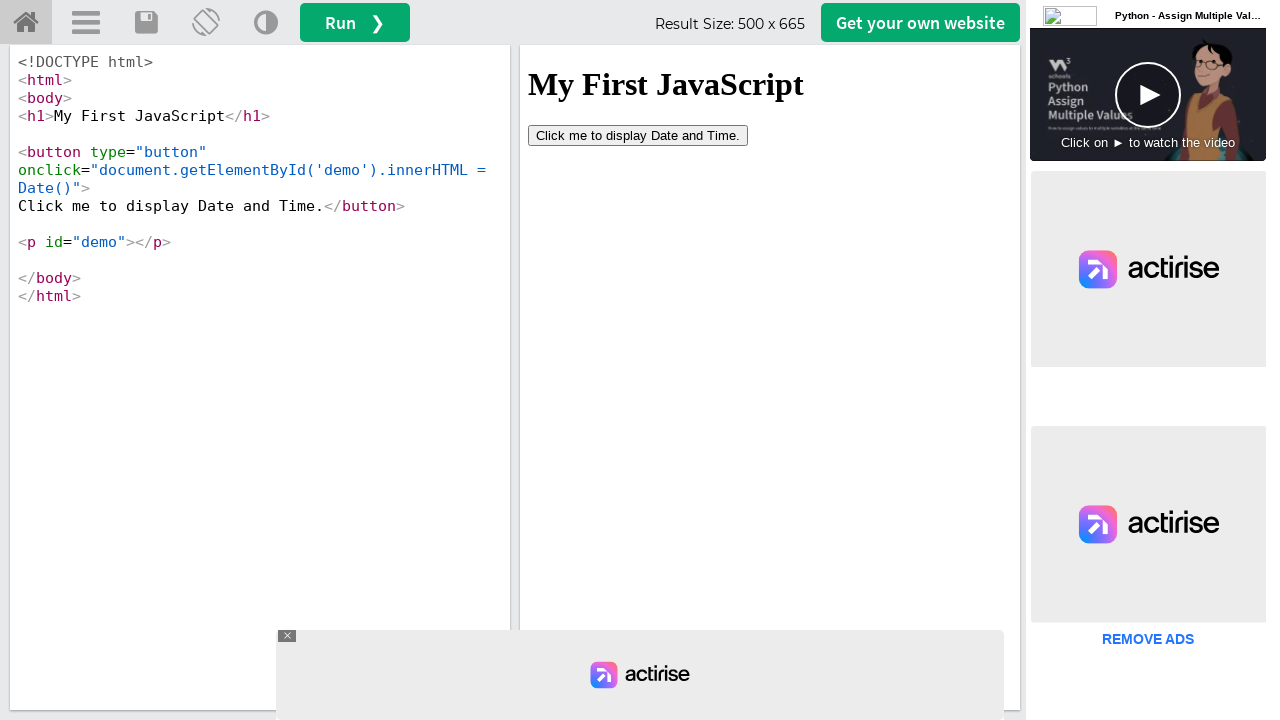

Clicked button inside the iframe at (638, 135) on #iframeResult >> internal:control=enter-frame >> button[type='button']
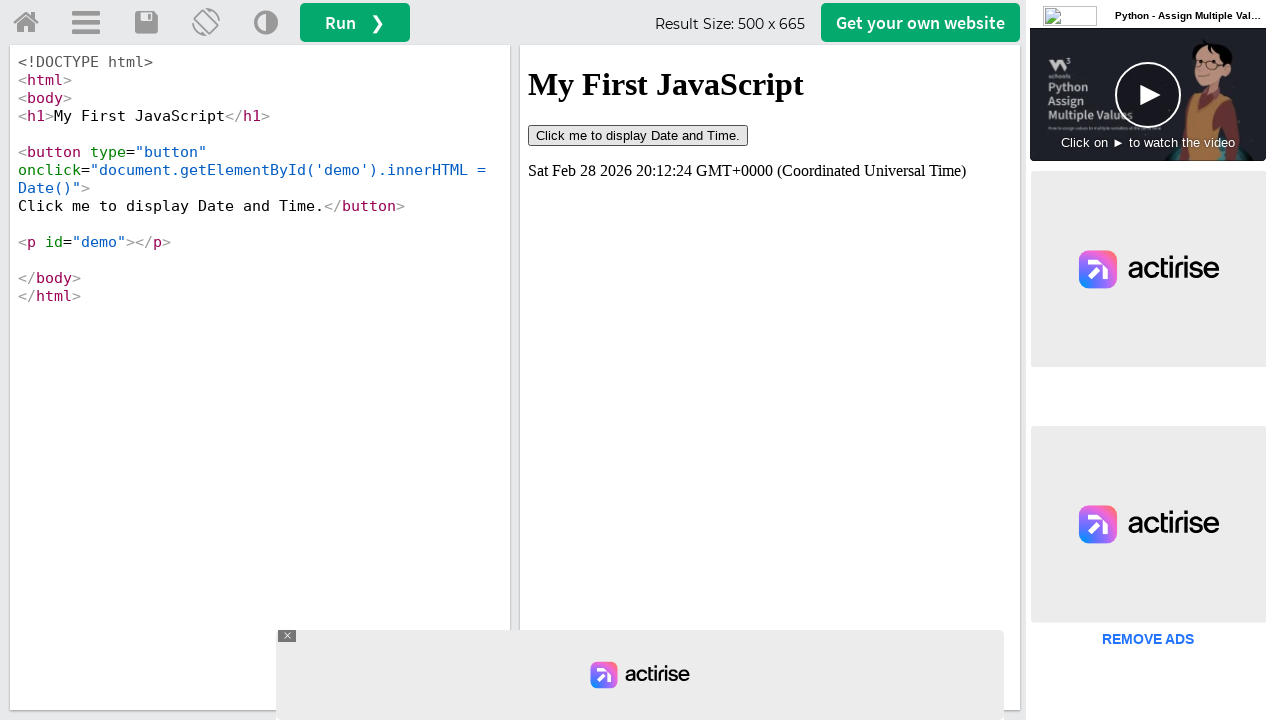

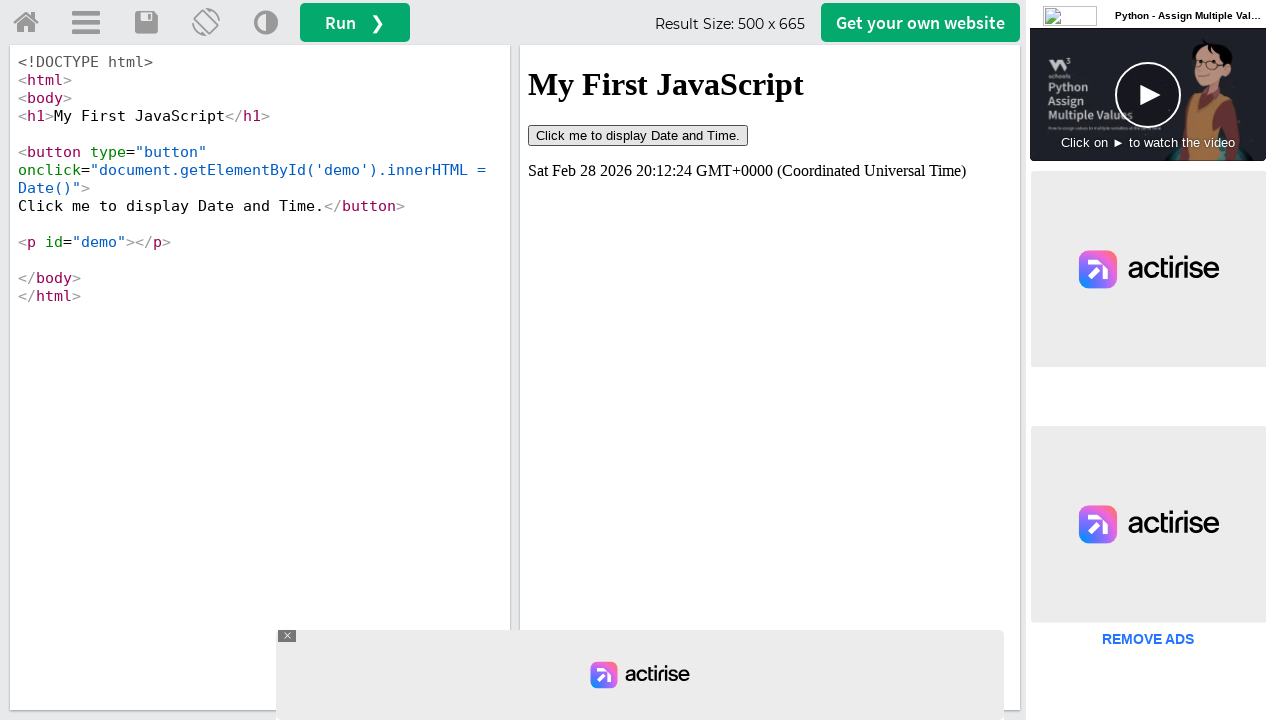